Tests a banking application by adding a new customer as a bank manager, then logging in as that customer to verify the account was created successfully

Starting URL: https://www.globalsqa.com/angularJs-protractor/BankingProject/#/login

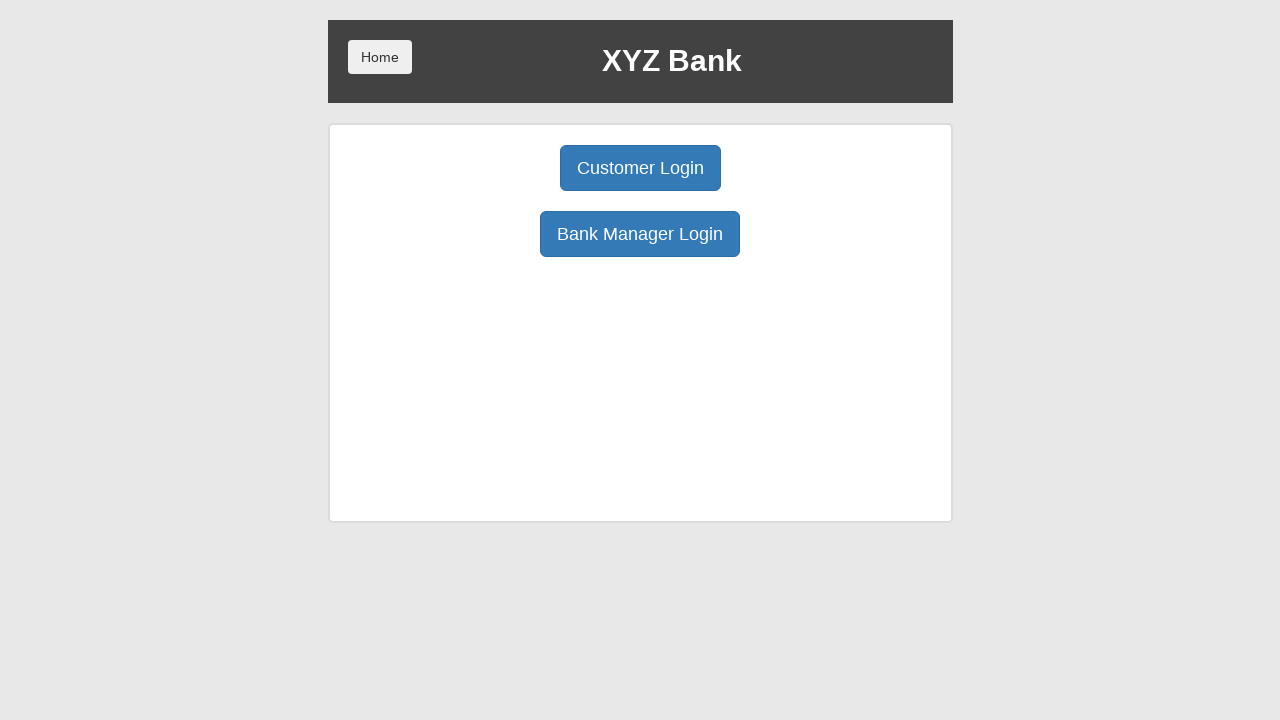

Clicked Bank Manager Login button at (640, 234) on button[ng-click='manager()']
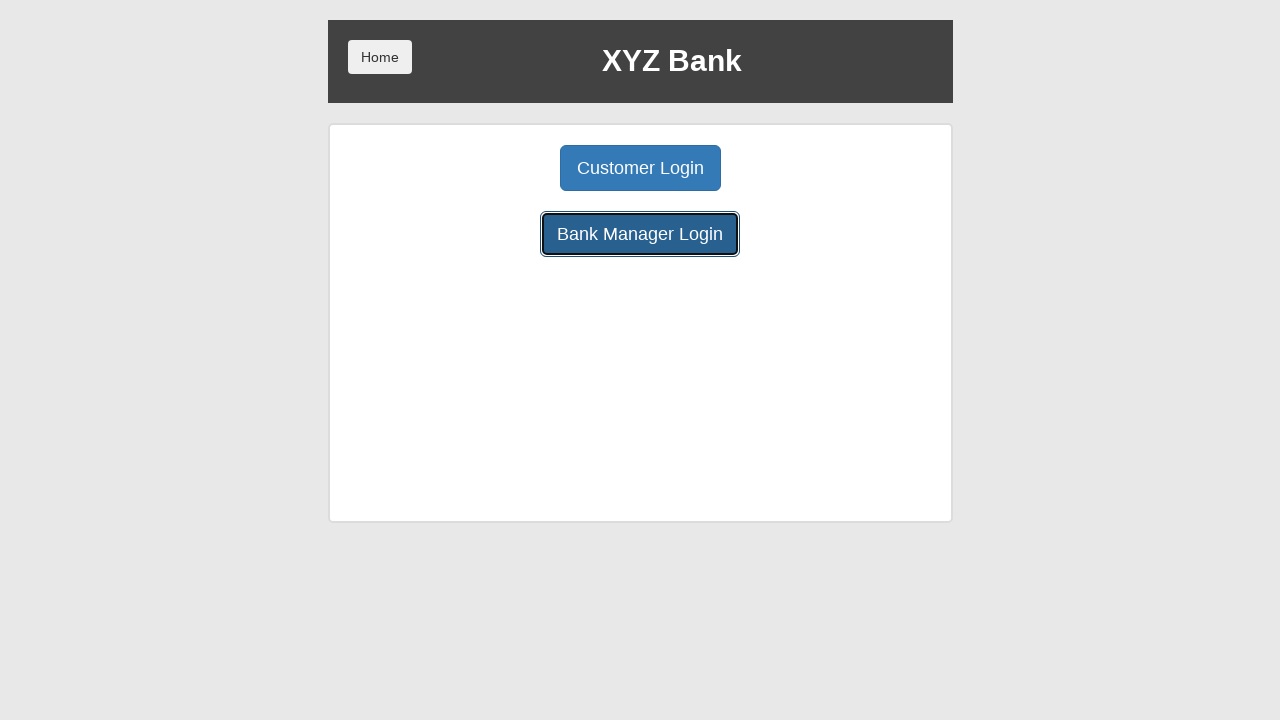

Clicked Add Customer button at (502, 168) on button[ng-class='btnClass1']
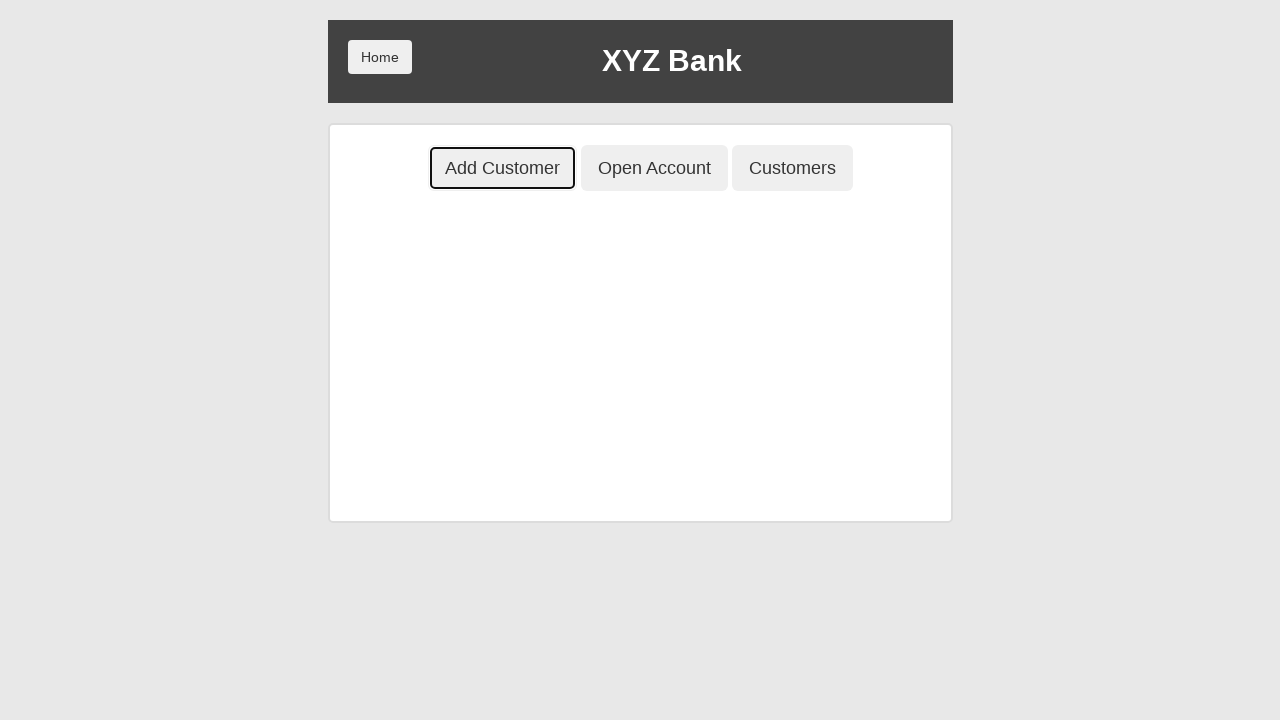

Filled first name field with 'Stephen' on input[ng-model='fName']
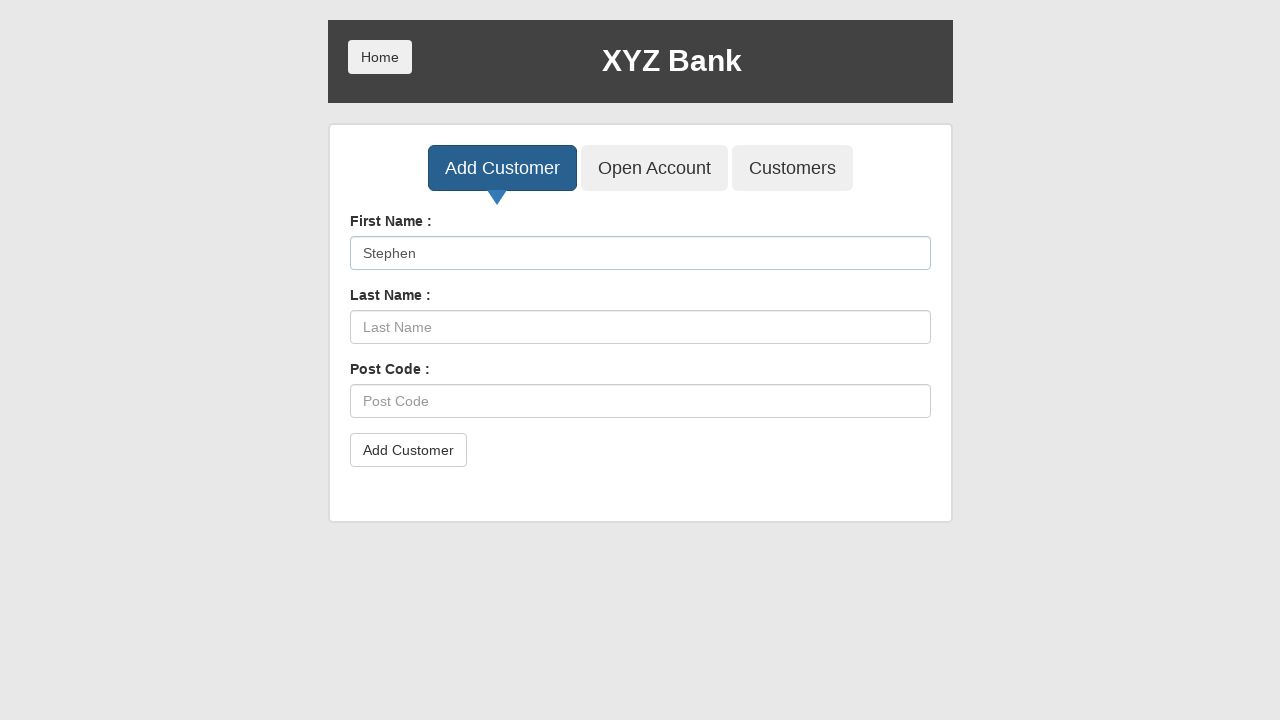

Filled last name field with 'Fleming' on input[ng-model='lName']
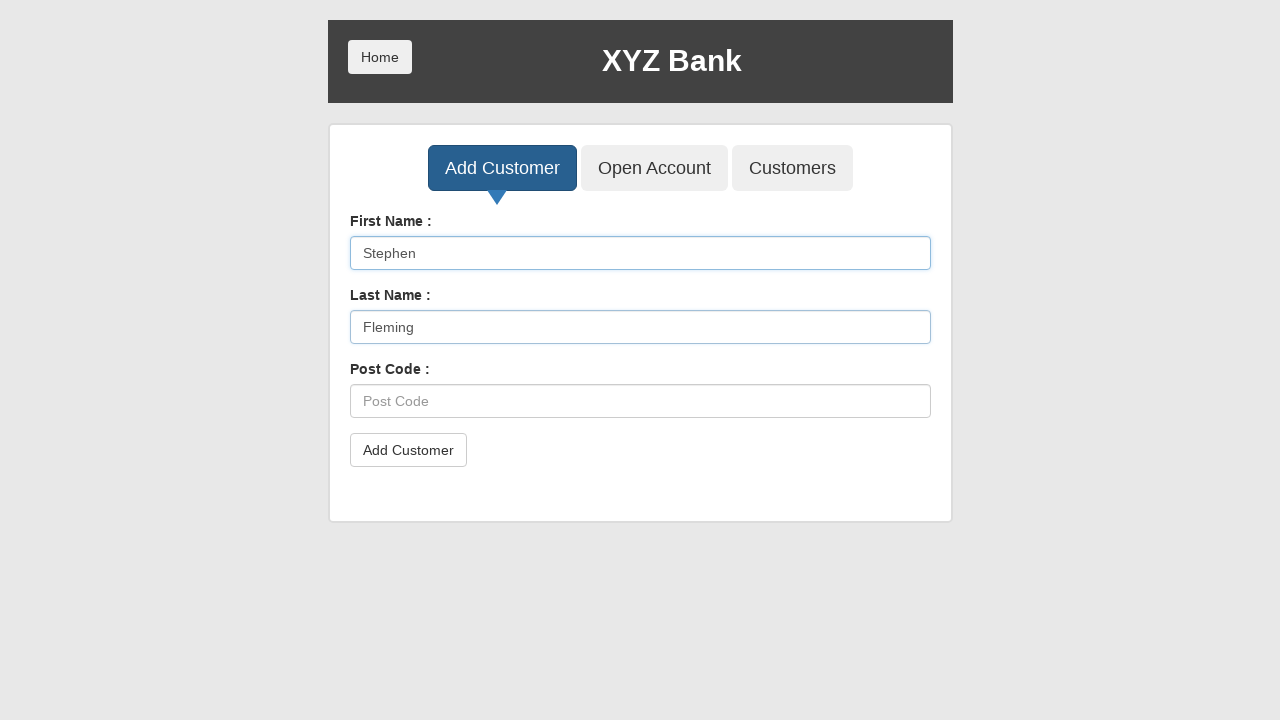

Filled postal code field with '10008' on input[ng-model='postCd']
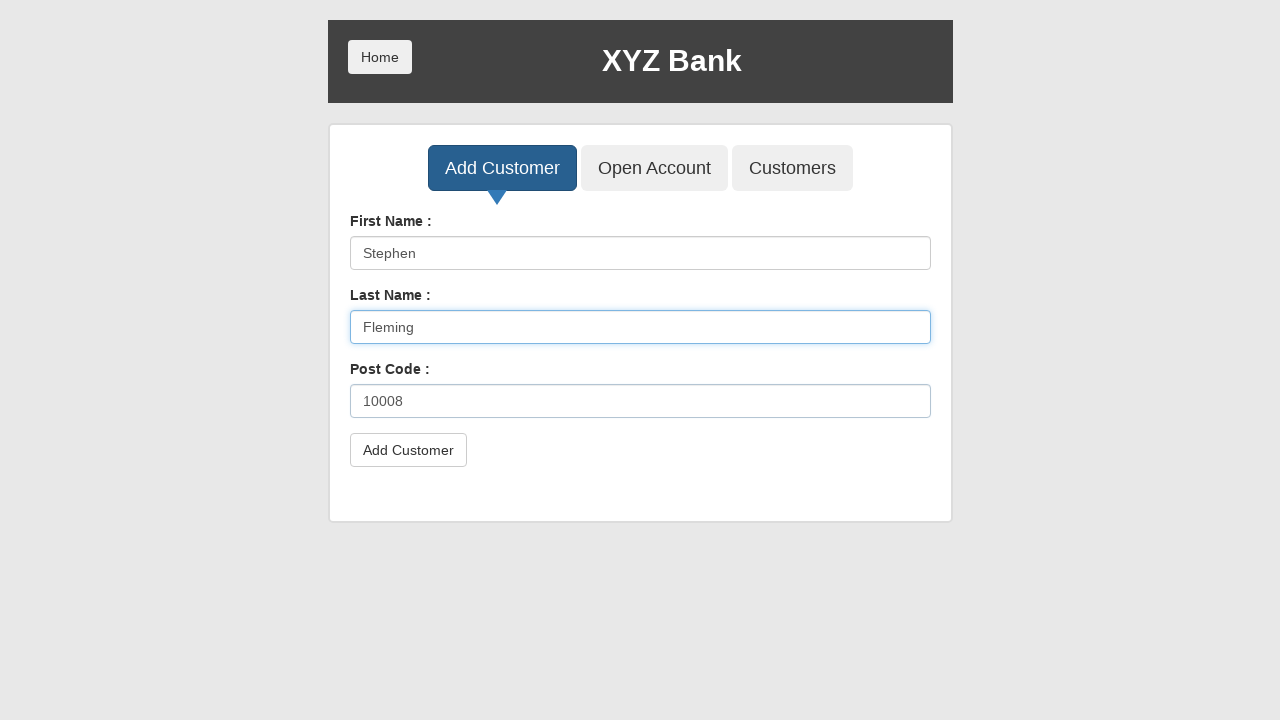

Clicked submit button to add customer at (408, 450) on button[type='submit']
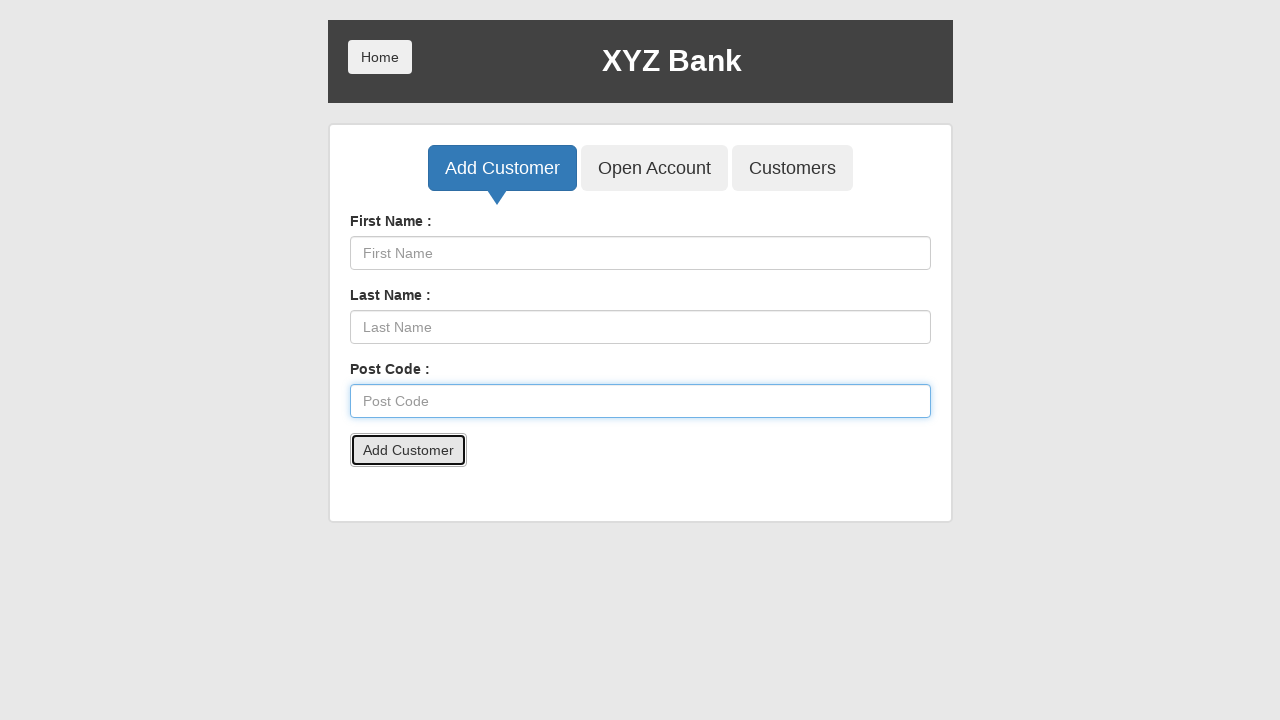

Accepted confirmation dialog
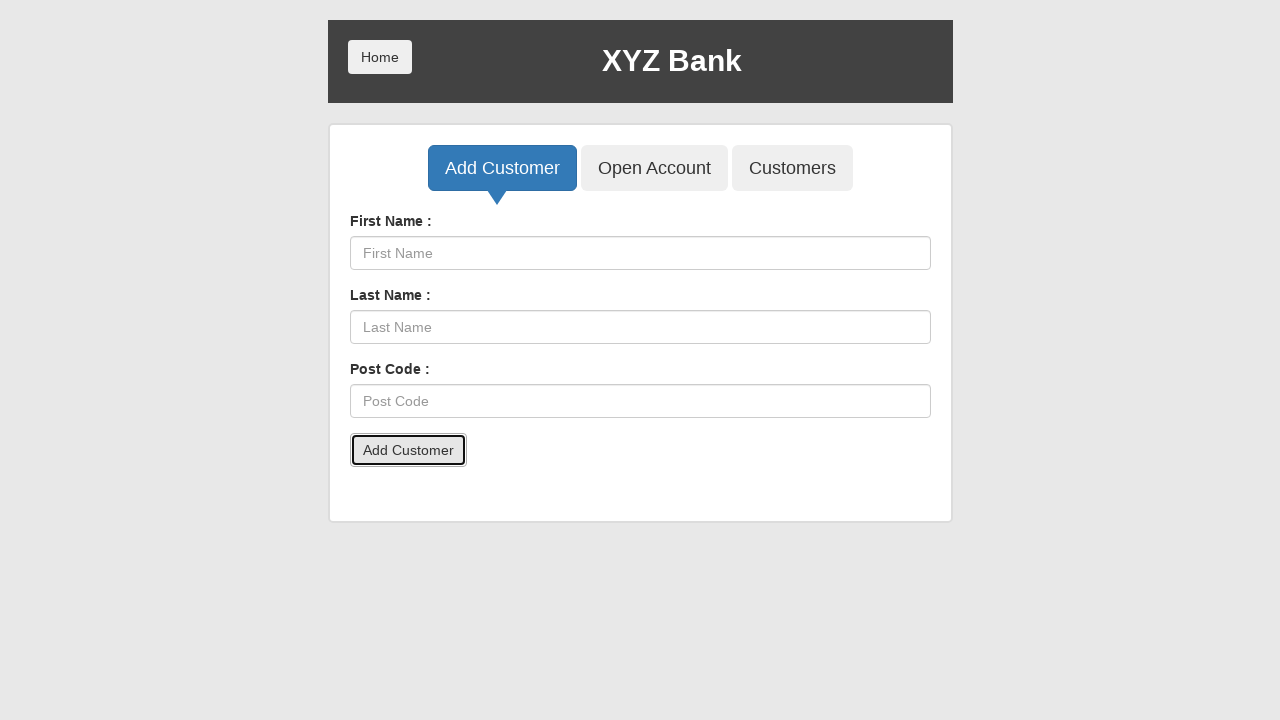

Clicked Home button at (380, 57) on button:text('Home')
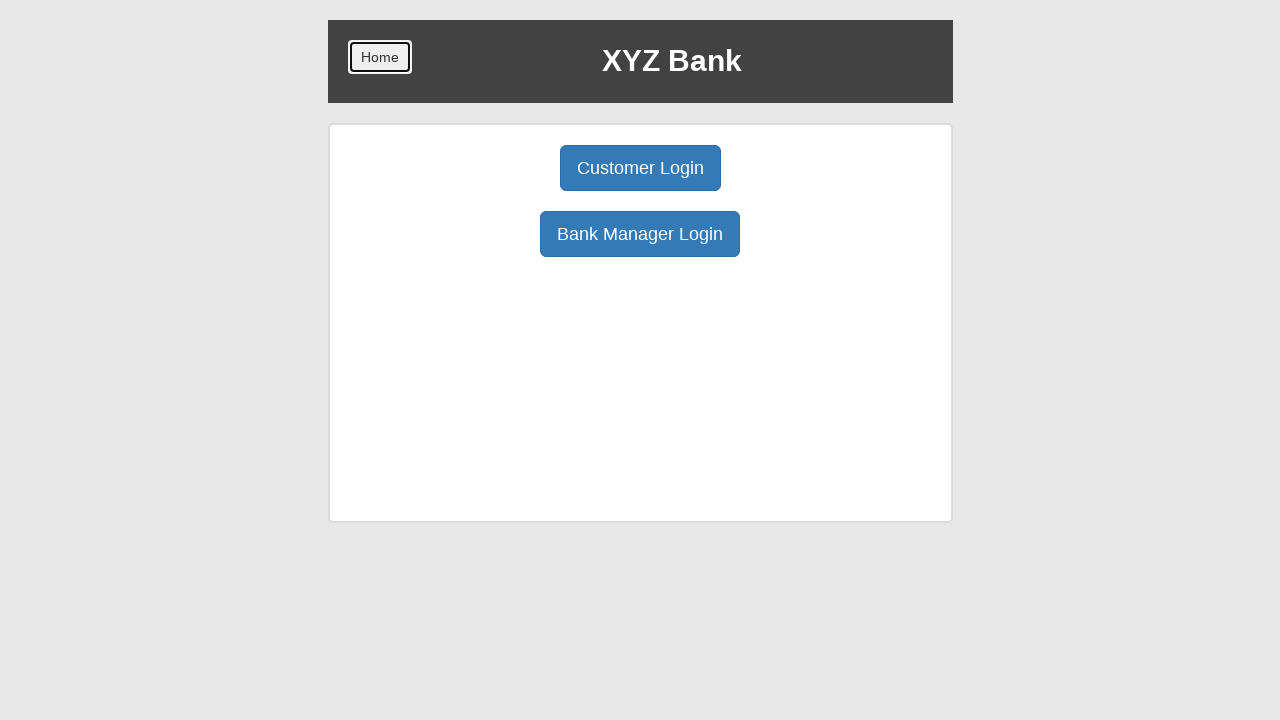

Clicked Customer Login button at (640, 168) on button:has-text('Customer')
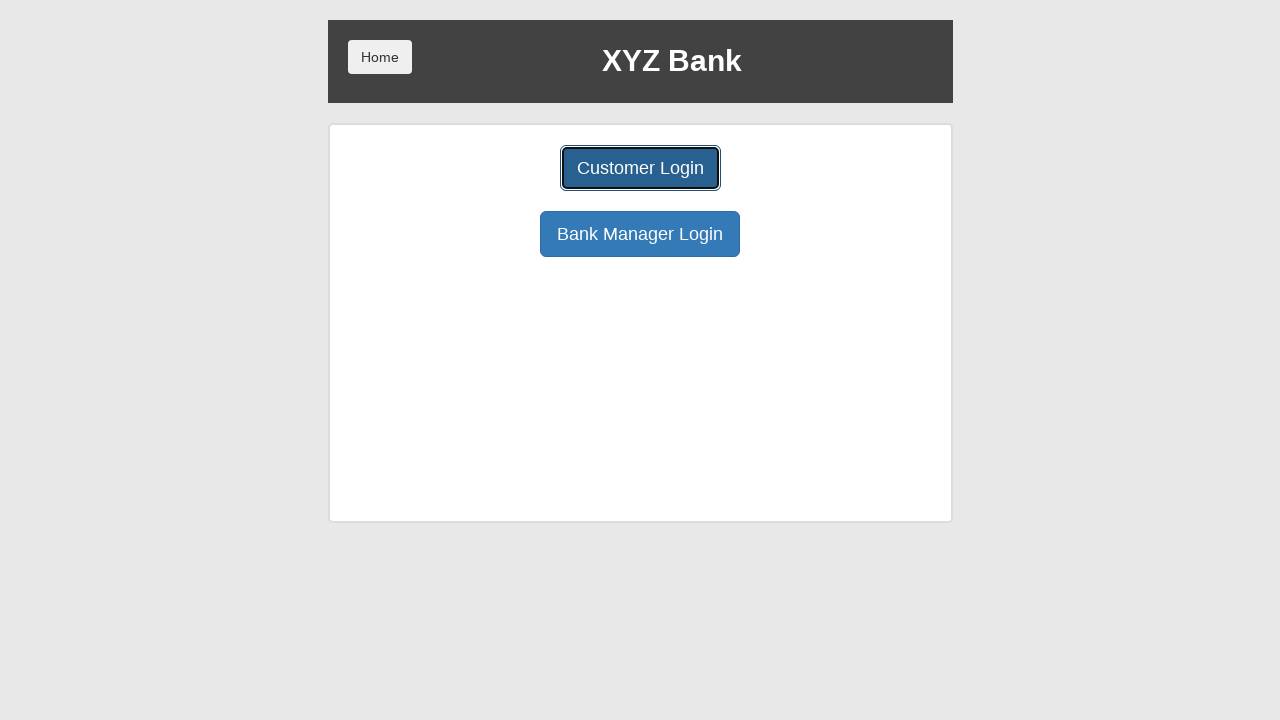

Selected 'Stephen Fleming' from customer dropdown on select[ng-model='custId']
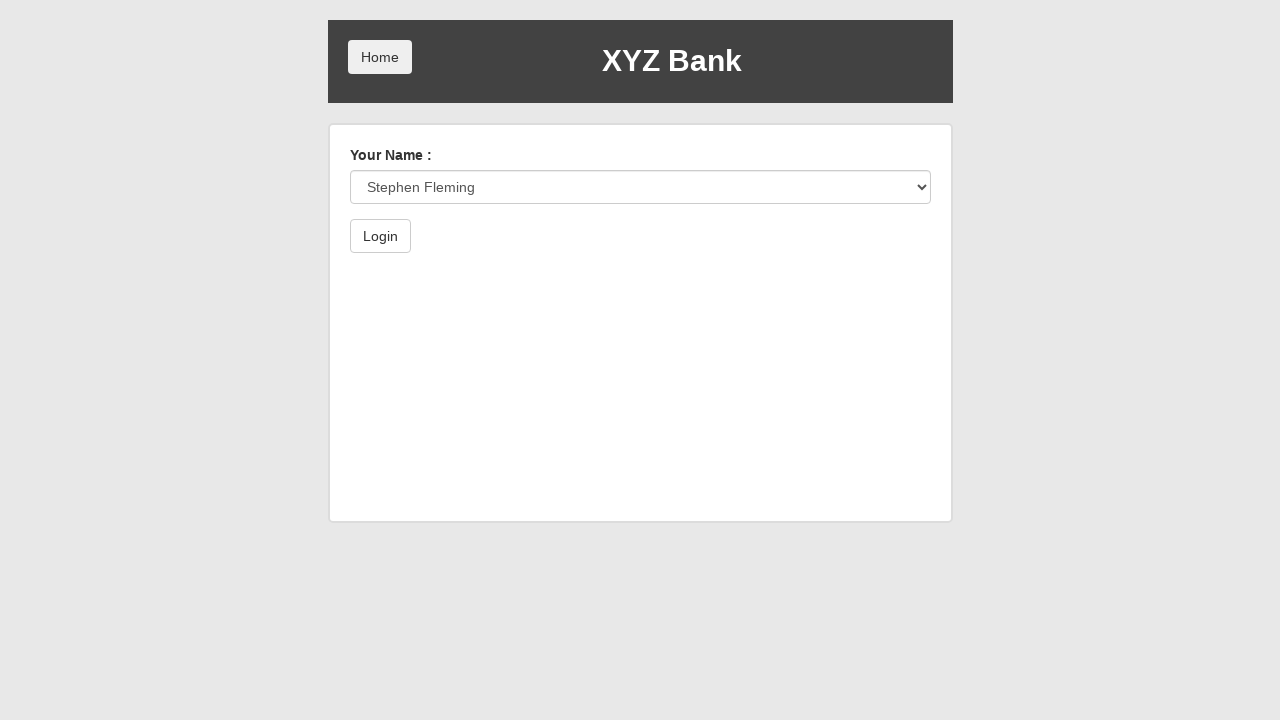

Clicked Login button to authenticate as customer at (380, 236) on button:text('Login')
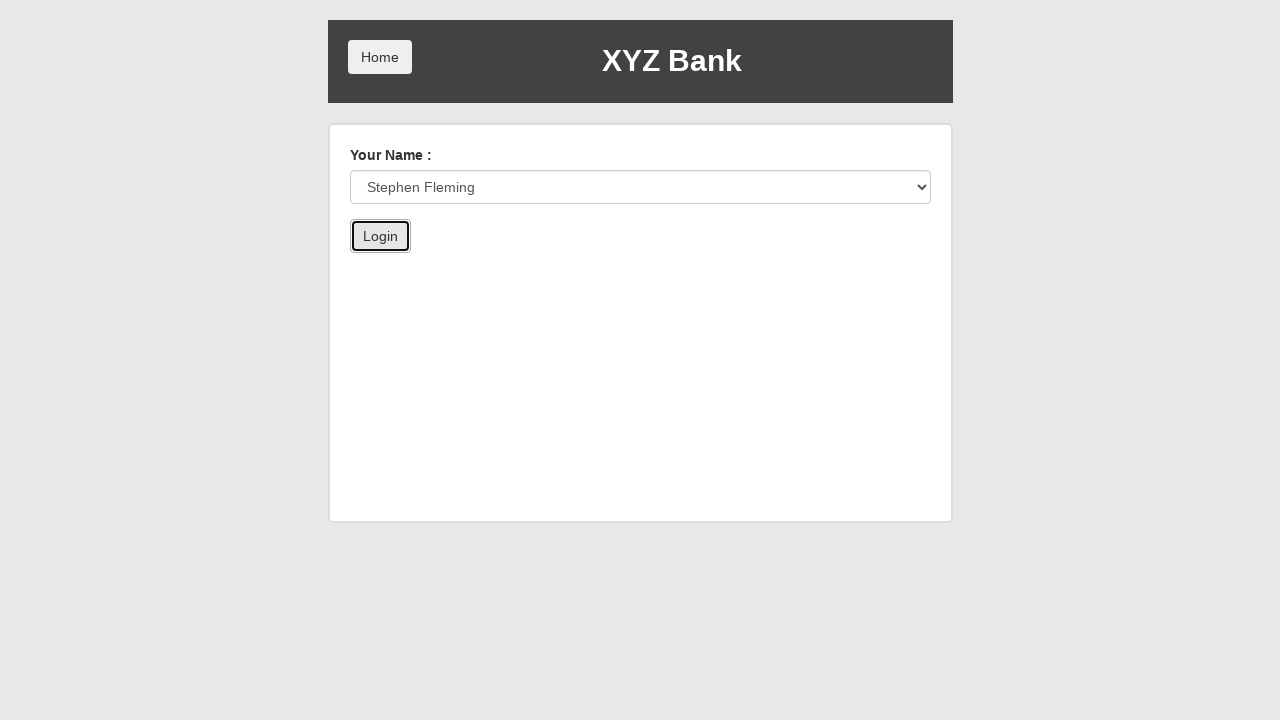

Customer name 'Stephen Fleming' displayed, confirming successful login and account creation
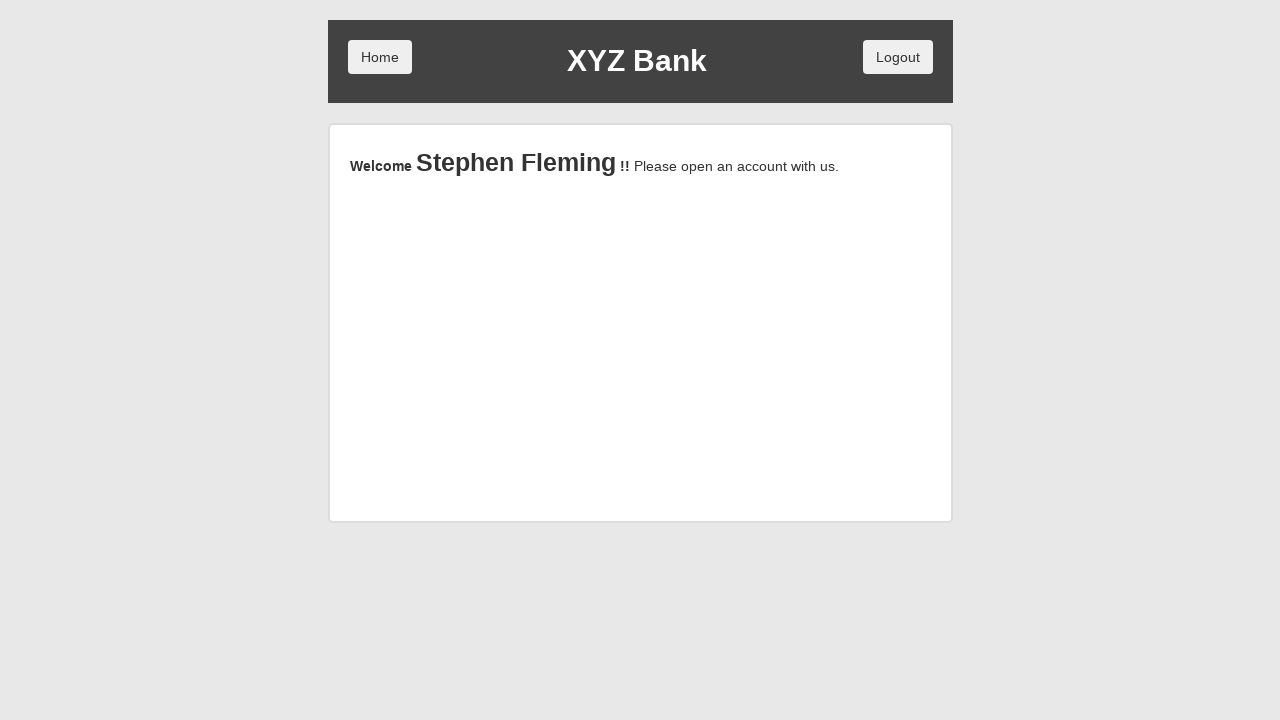

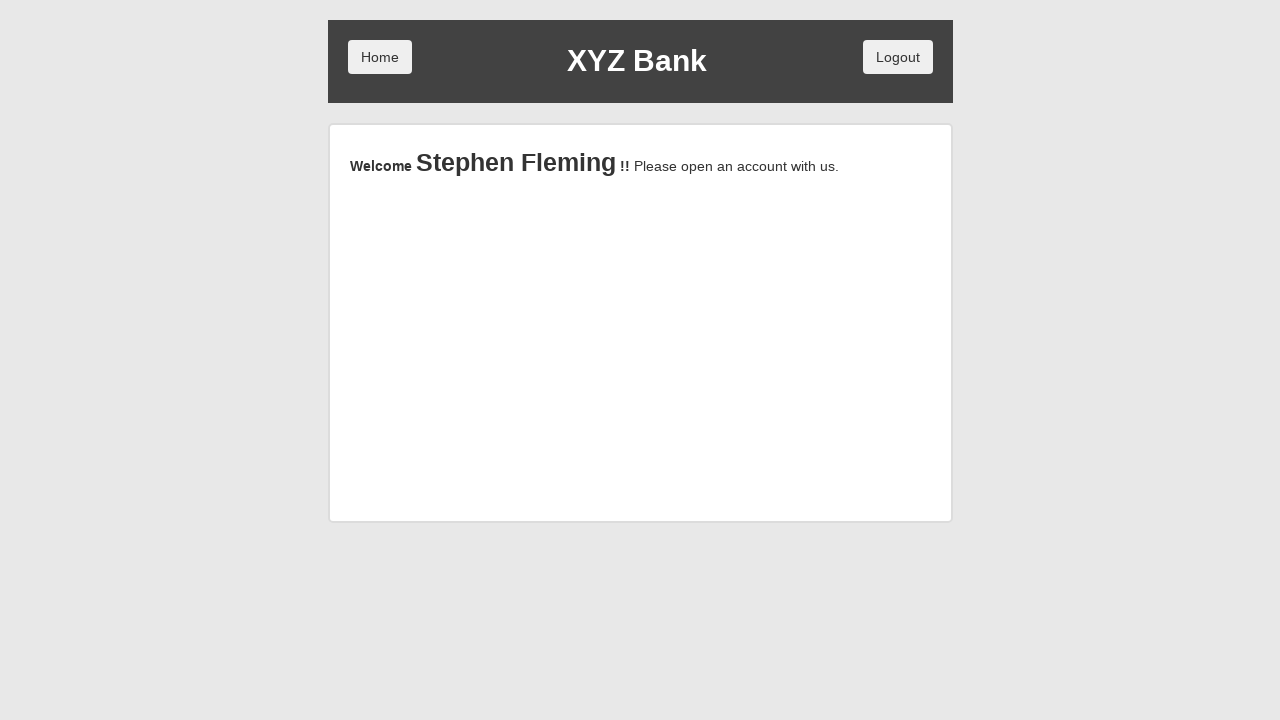